Tests browser navigation functionality by visiting Tesla website, navigating back/forward, refreshing, and then navigating to Best Buy website

Starting URL: https://www.tesla.com

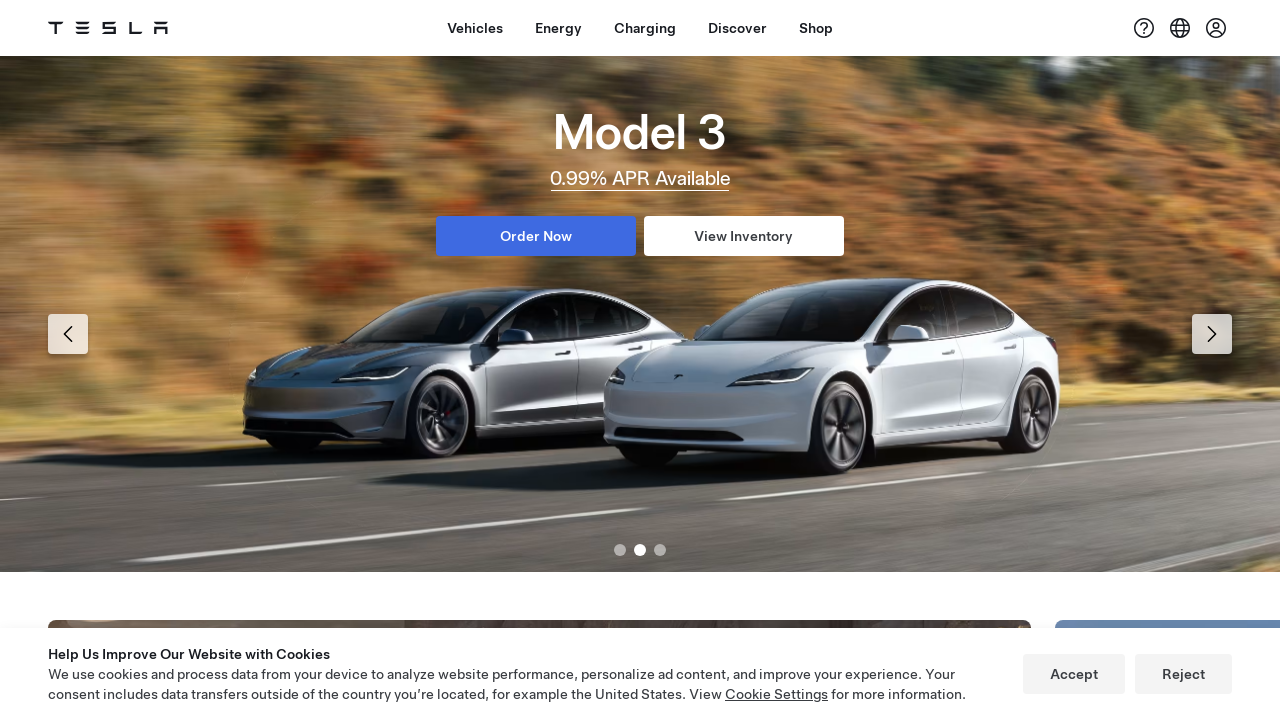

Navigated back from Tesla website
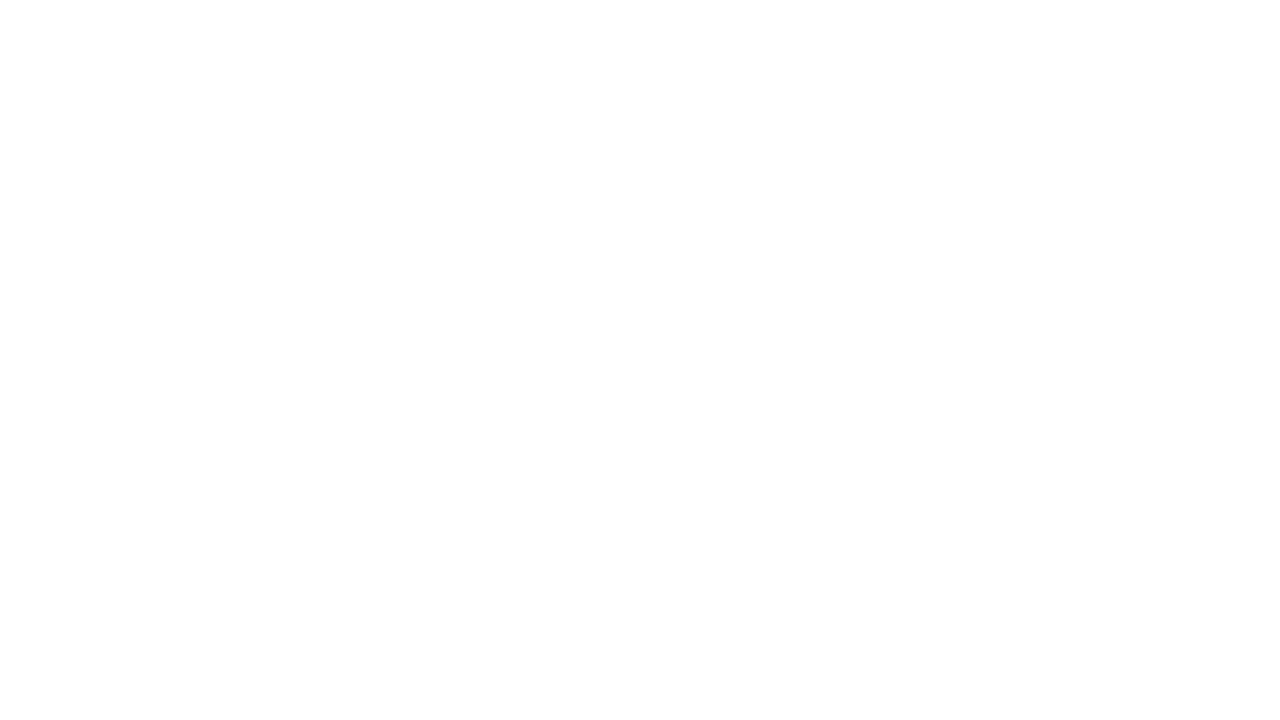

Waited 4 seconds for page to load
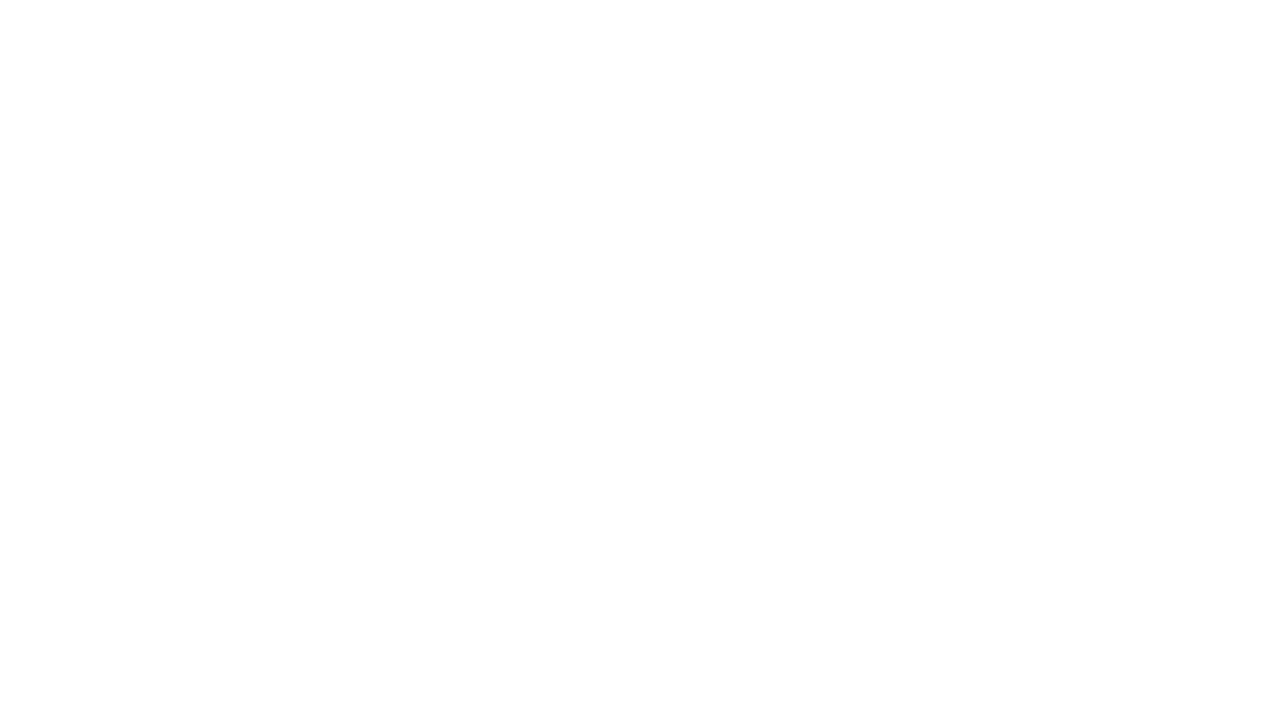

Navigated forward to Tesla website
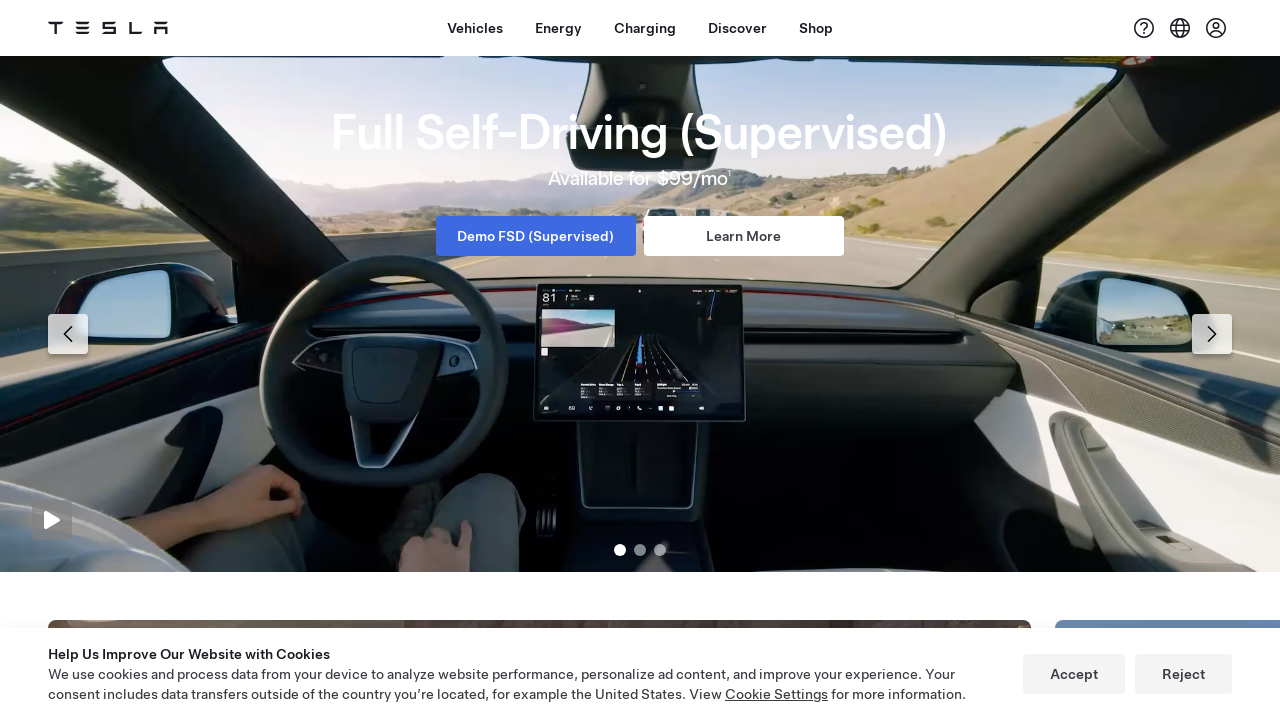

Waited 4 seconds for page to load
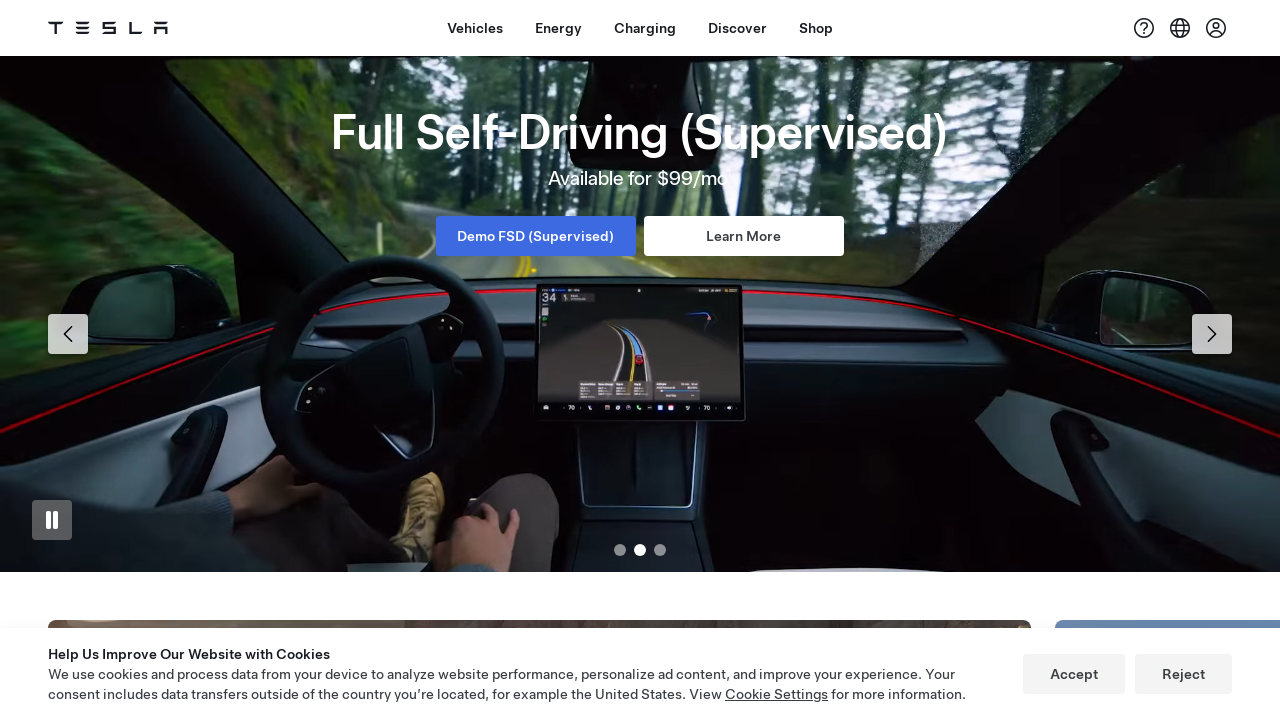

Refreshed Tesla website
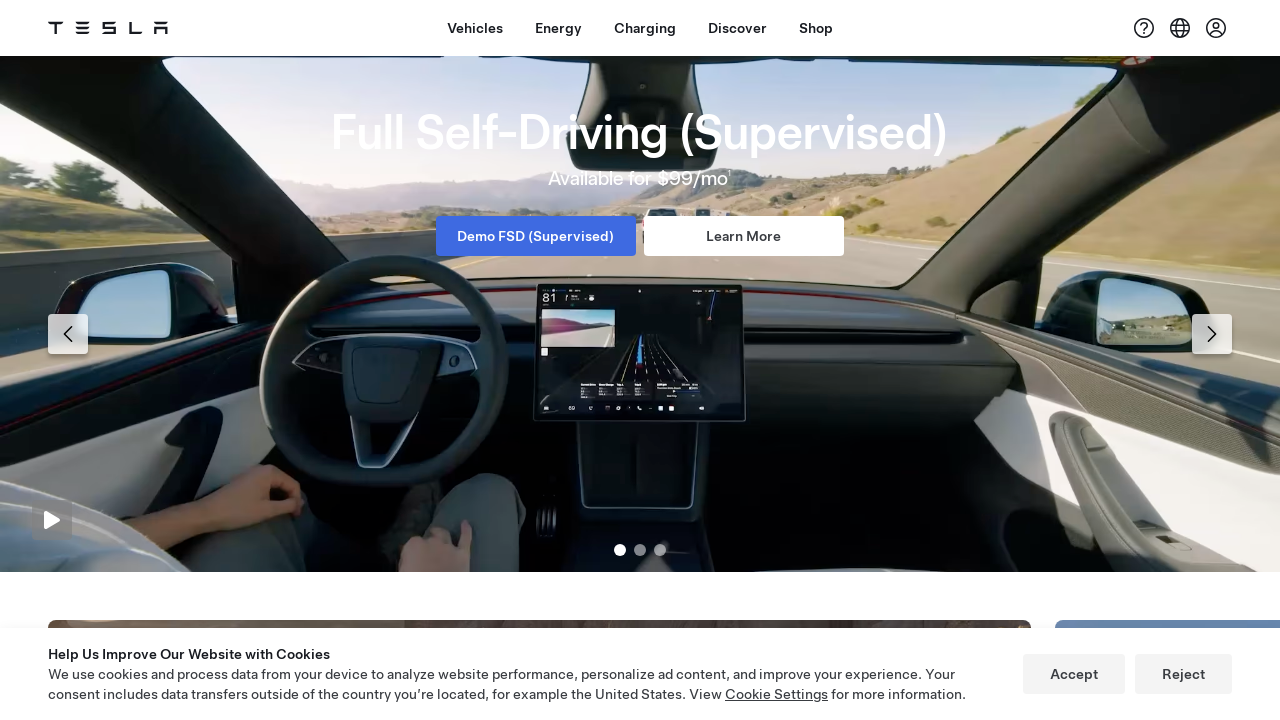

Waited 2 seconds for page to fully load
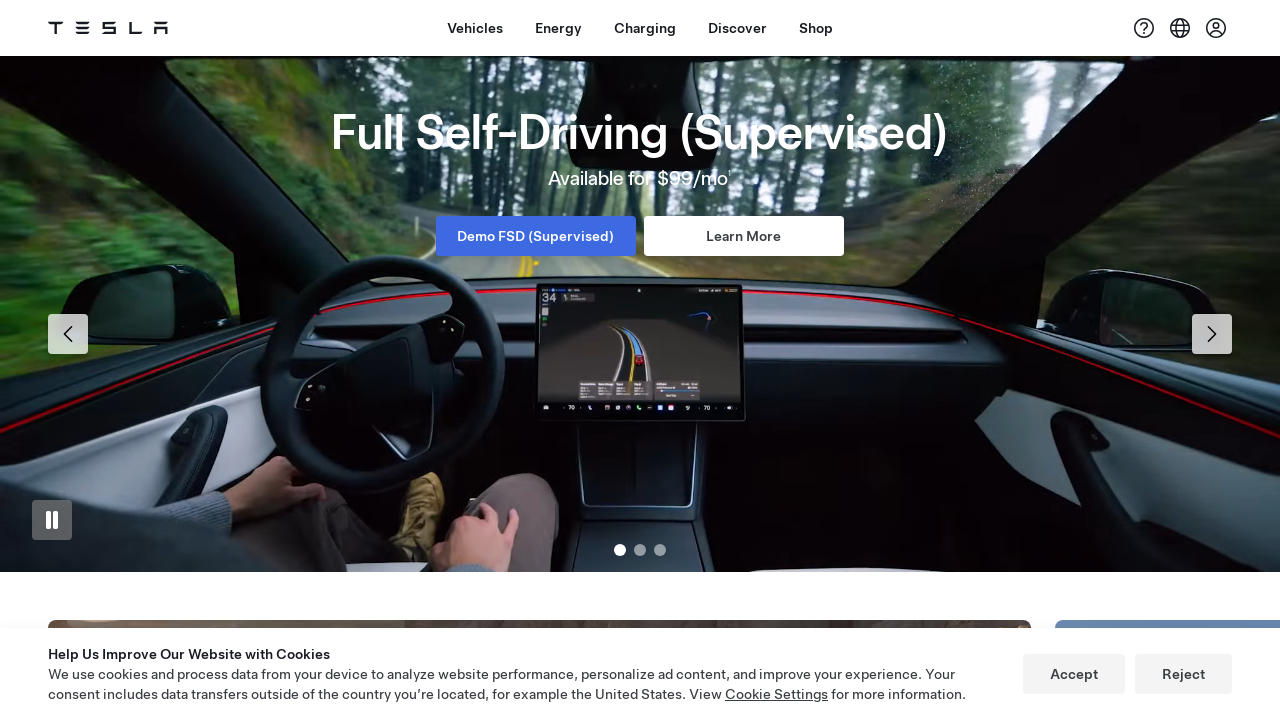

Navigated to Best Buy website
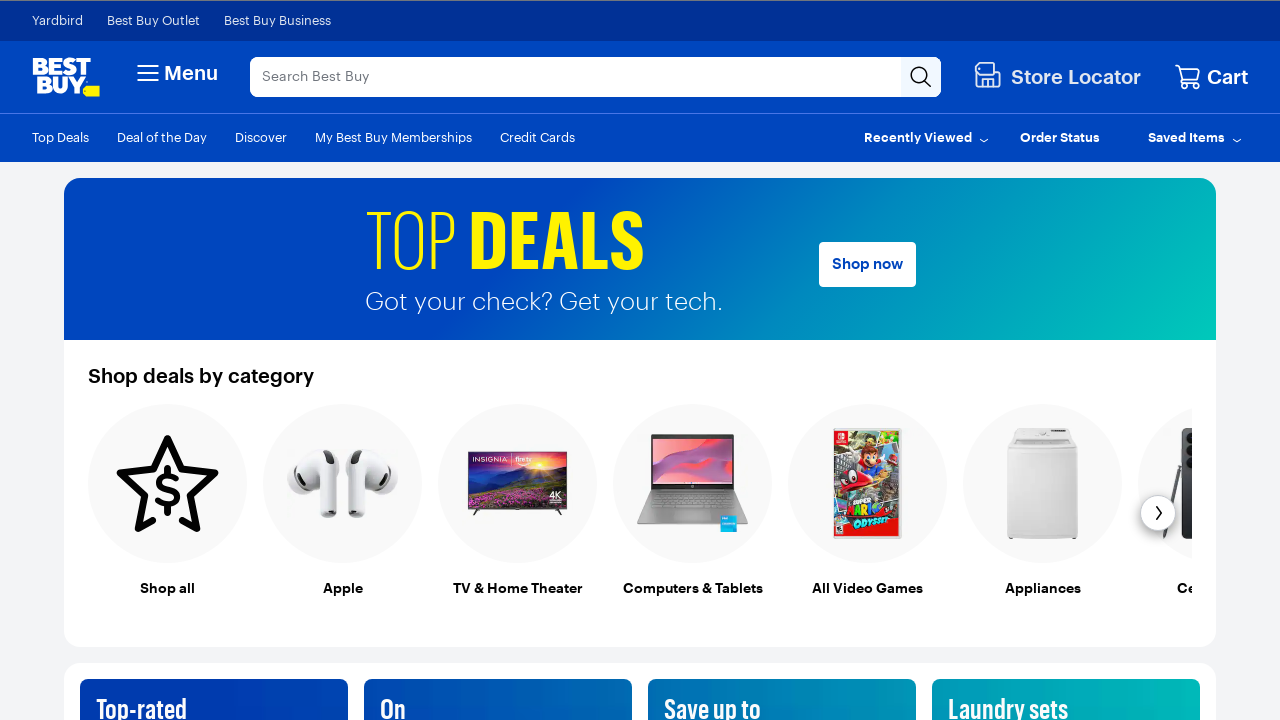

Retrieved page title: Best Buy | Official Online Store | Shop Now & Save
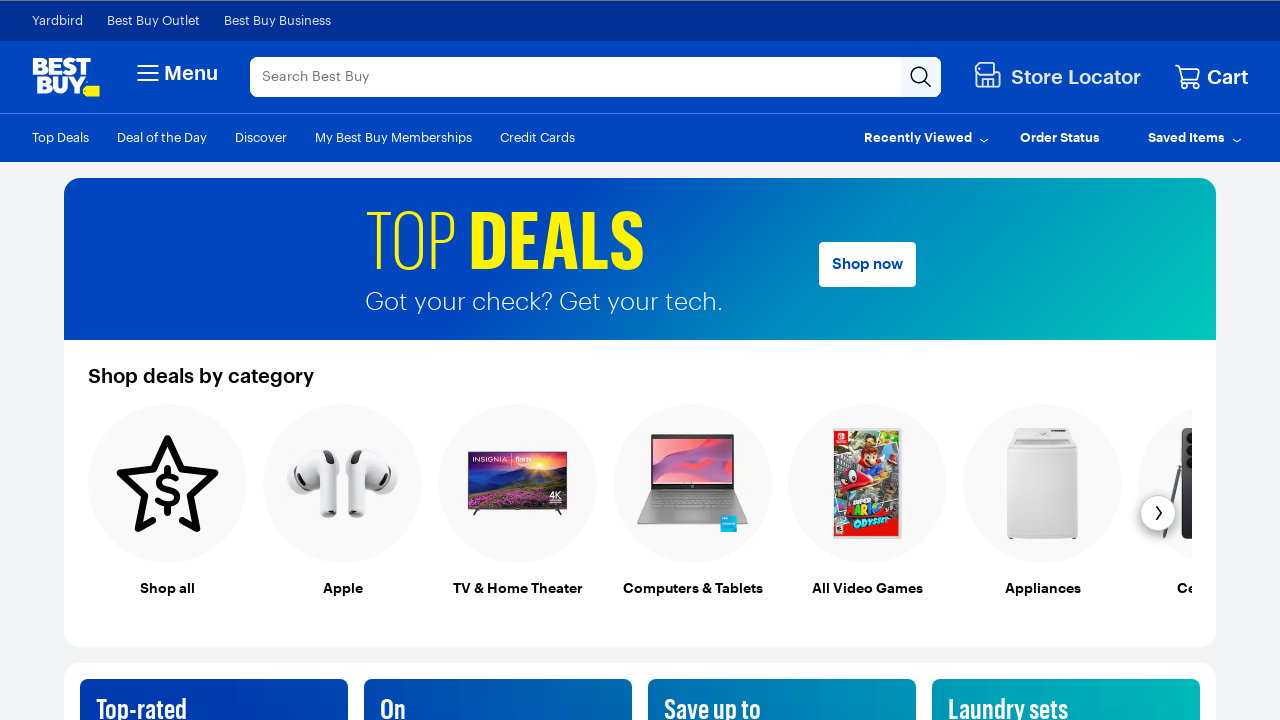

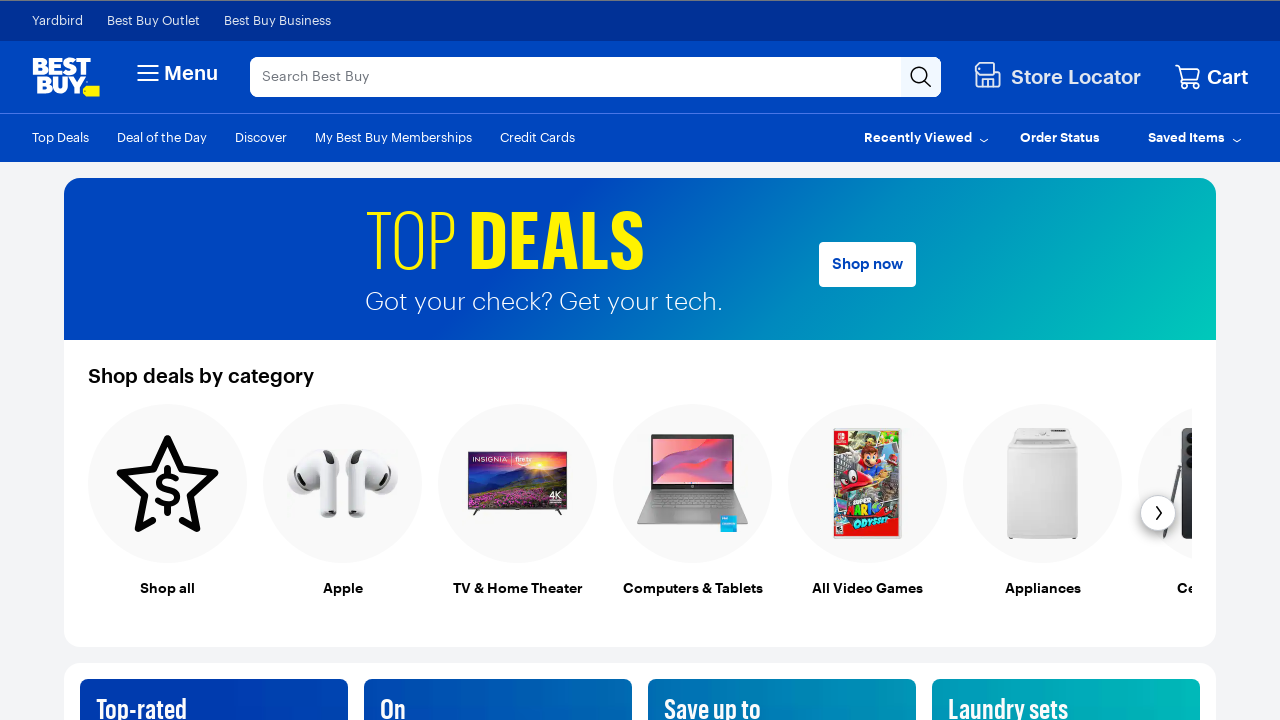